Tests adding todo items by filling the input field and pressing Enter, then verifying the items appear in the list.

Starting URL: https://demo.playwright.dev/todomvc

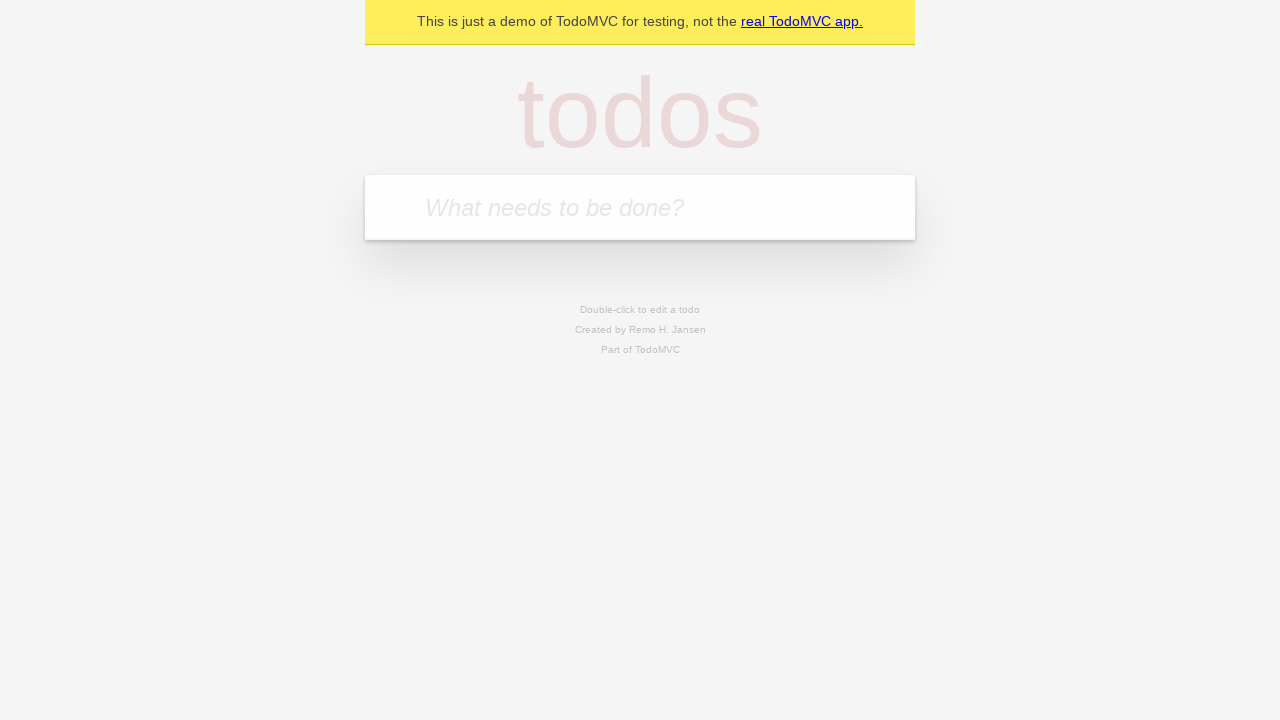

Filled todo input field with 'buy some cheese' on internal:attr=[placeholder="What needs to be done?"i]
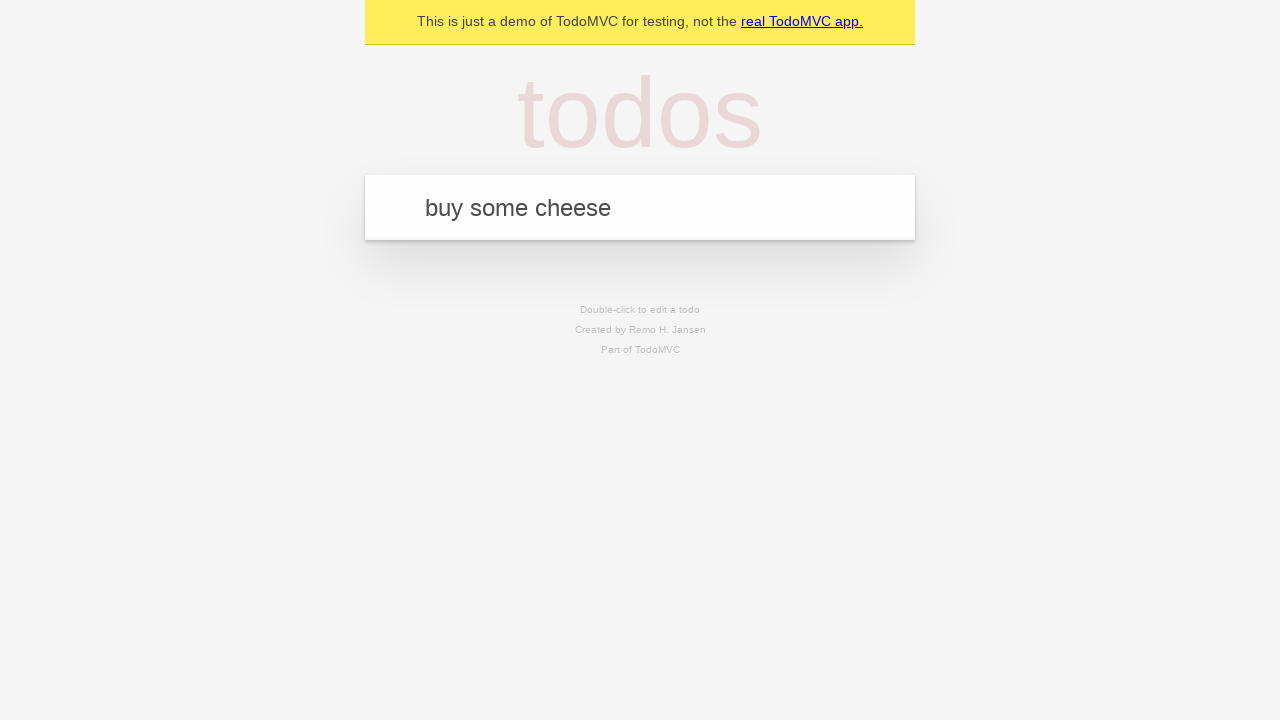

Pressed Enter to add first todo item on internal:attr=[placeholder="What needs to be done?"i]
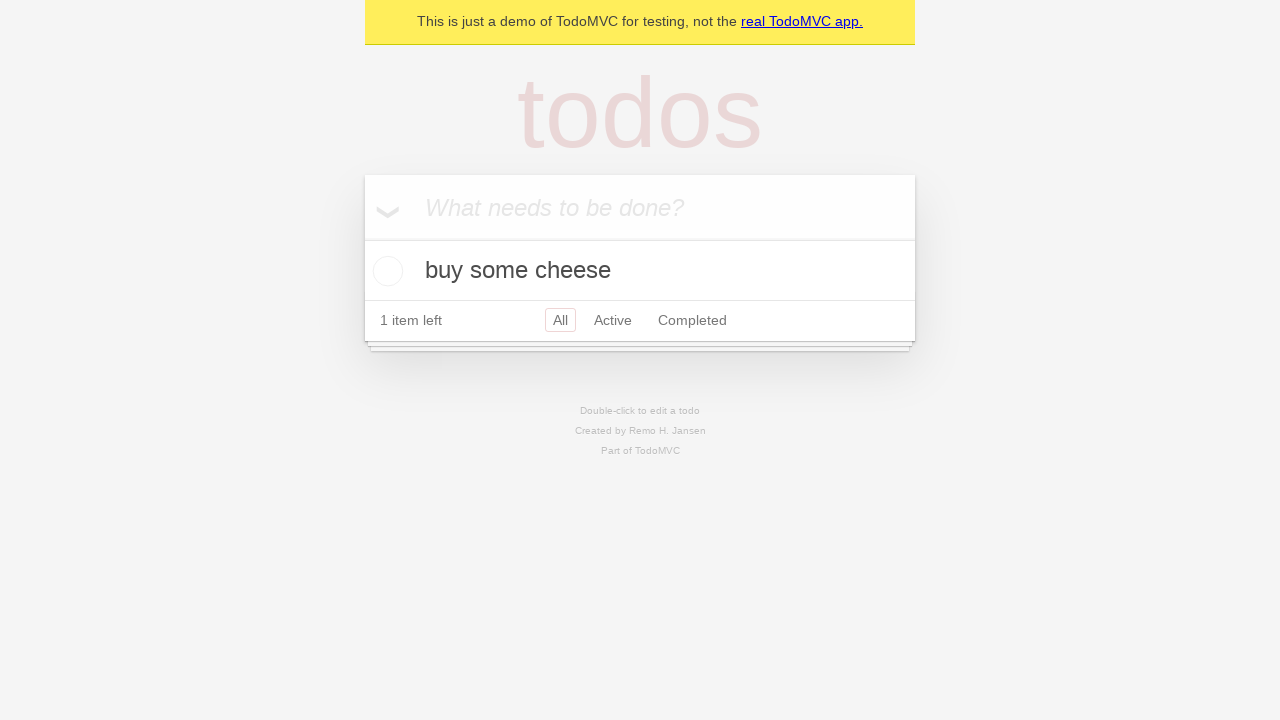

First todo item appeared in the list
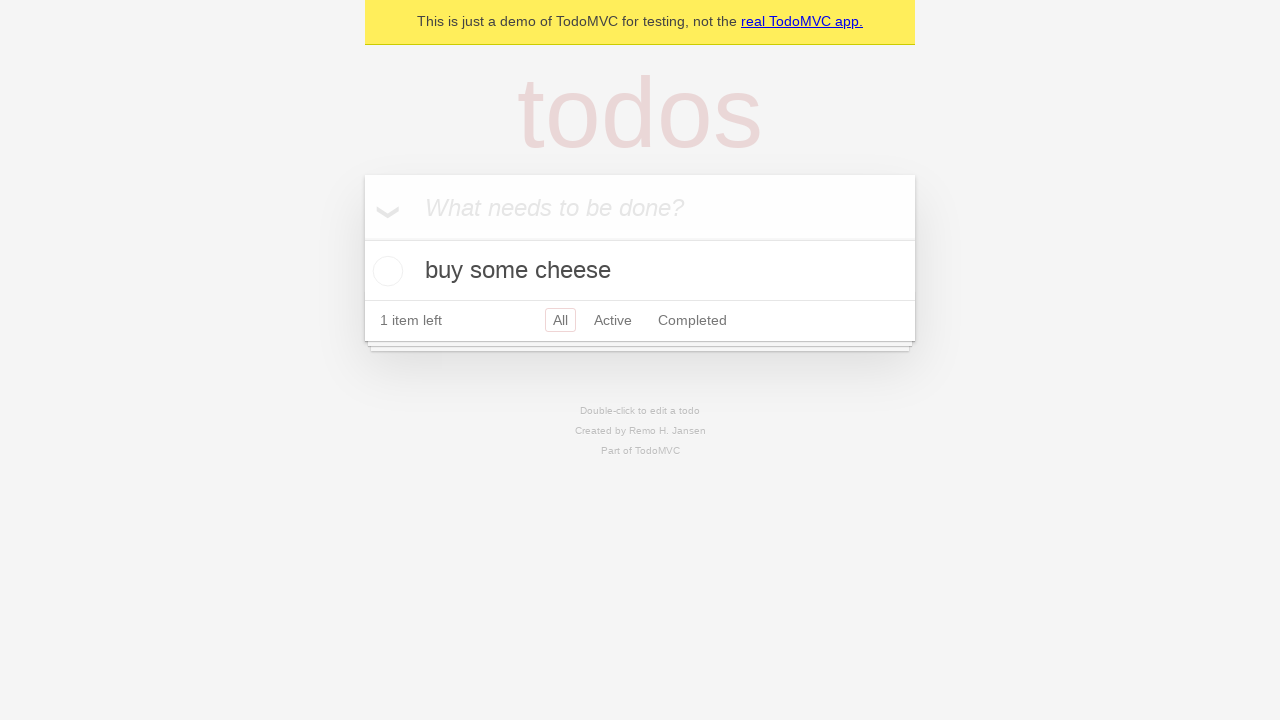

Filled todo input field with 'feed the cat' on internal:attr=[placeholder="What needs to be done?"i]
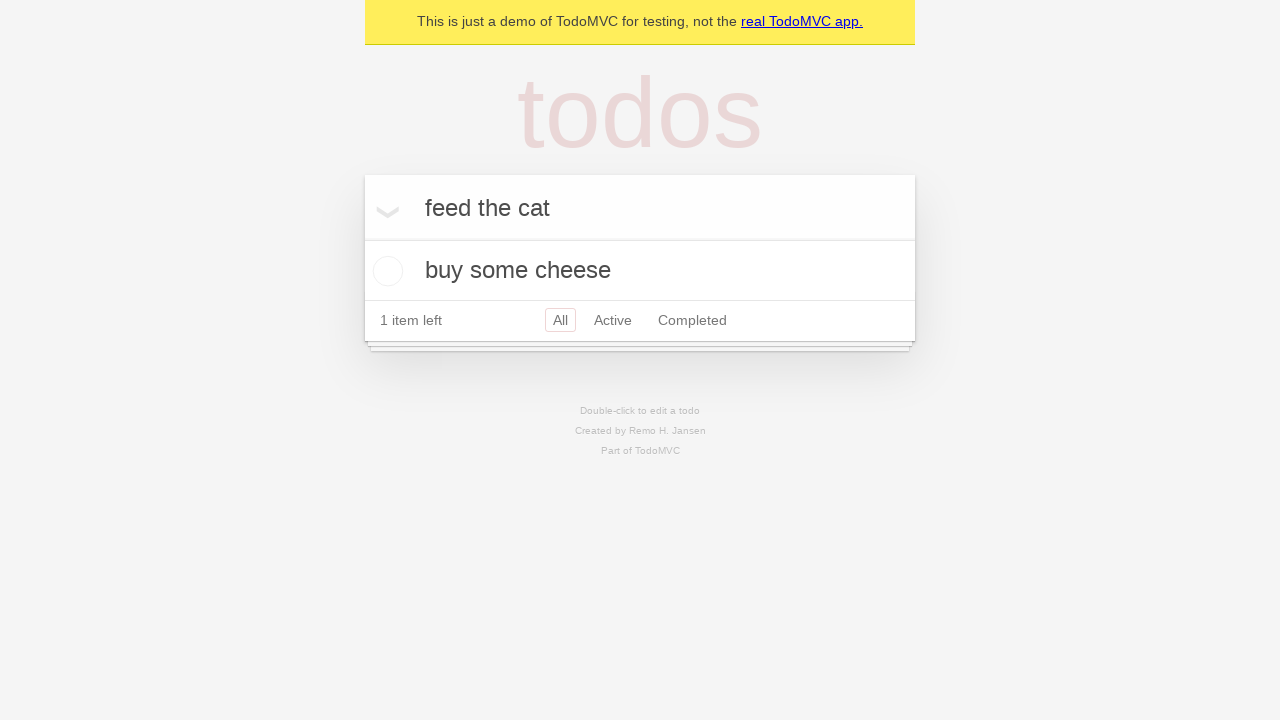

Pressed Enter to add second todo item on internal:attr=[placeholder="What needs to be done?"i]
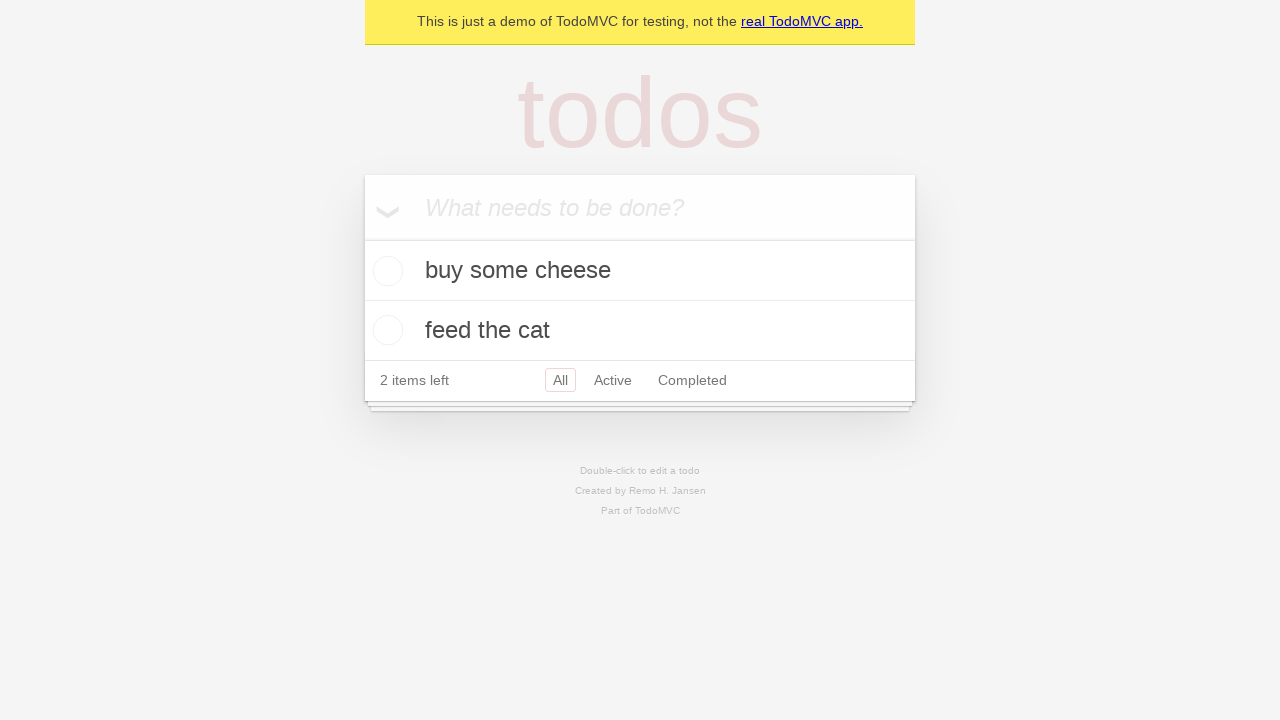

Second todo item appeared in the list, confirming both items are present
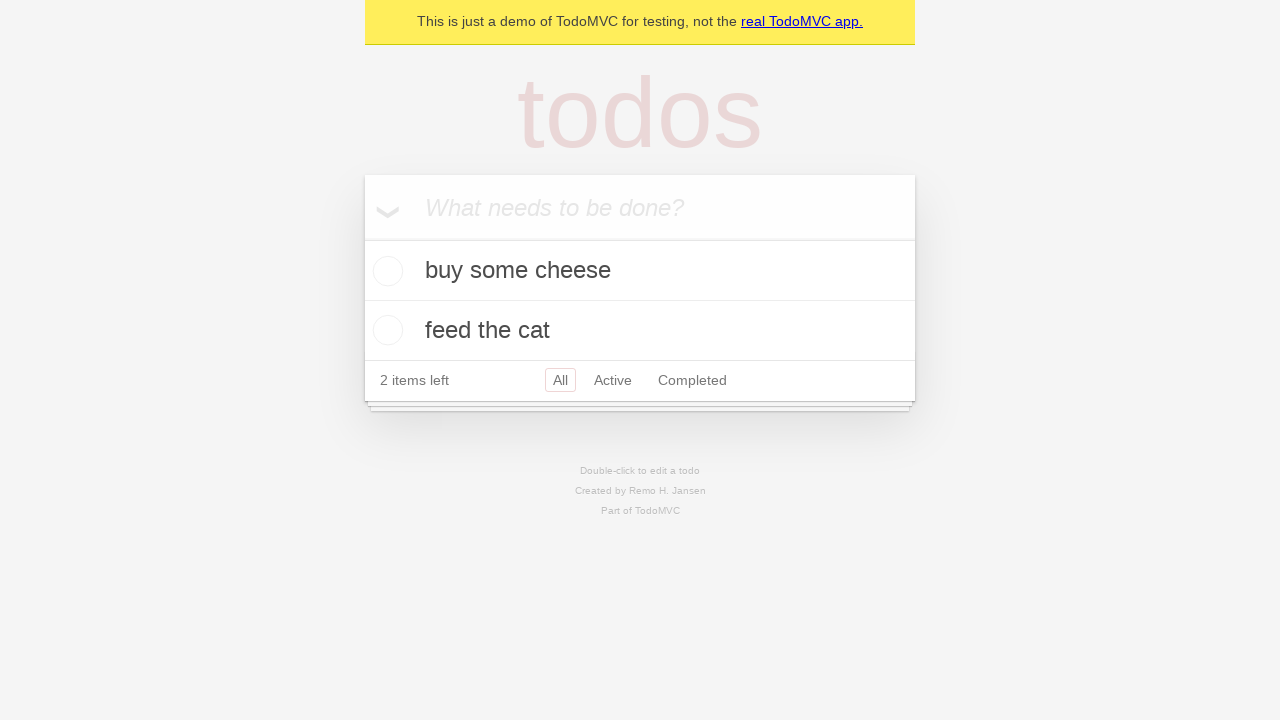

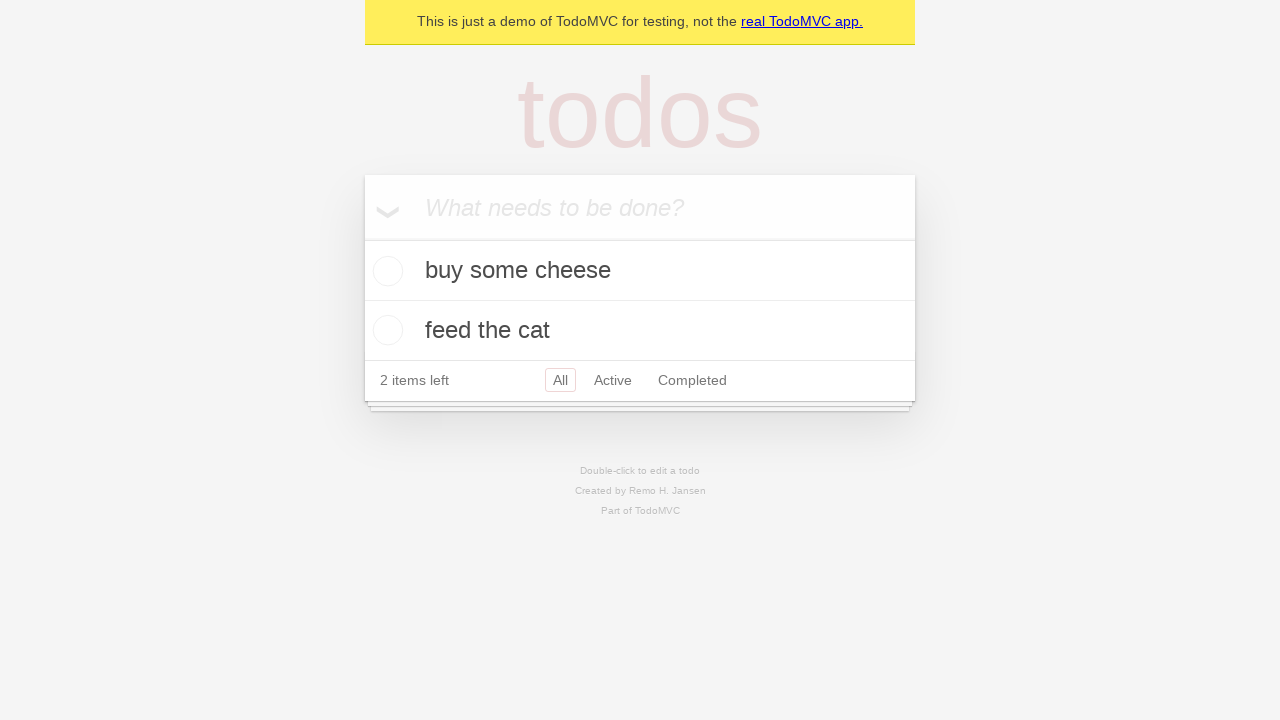